Tests adding four elements and then deleting two, verifying that two elements remain on the page.

Starting URL: http://the-internet.herokuapp.com/add_remove_elements/

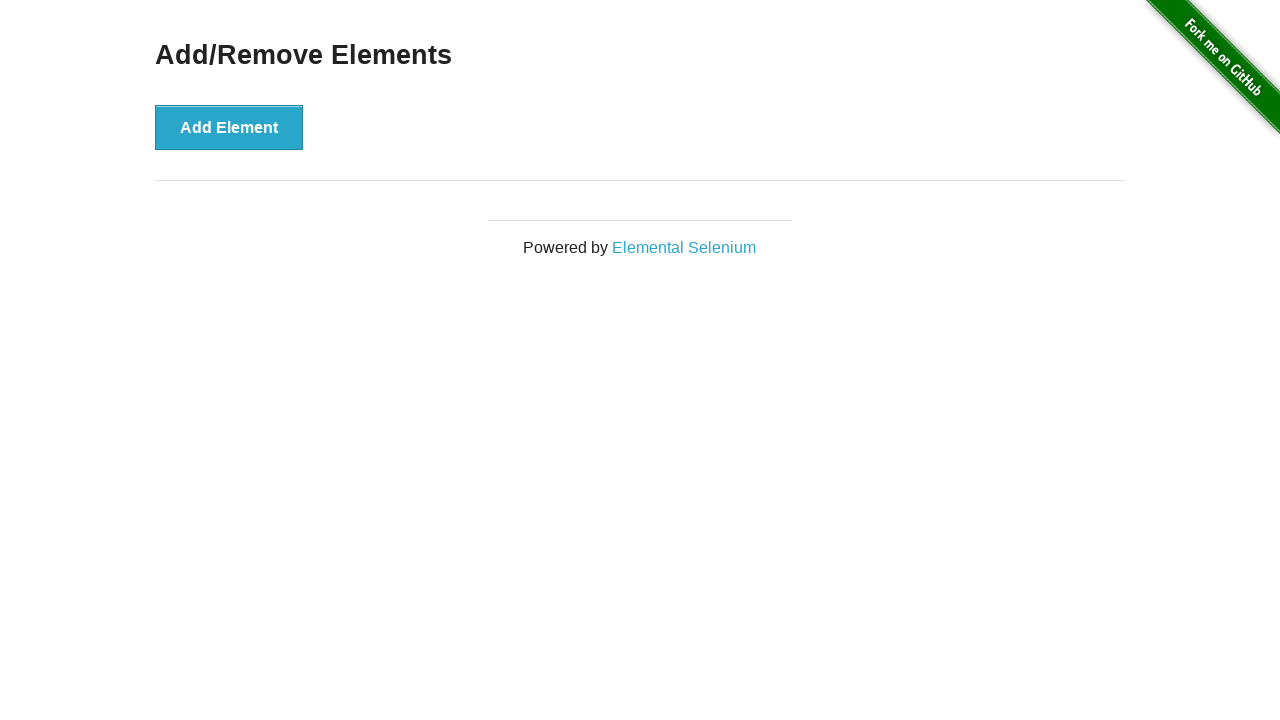

Clicked 'Add Element' button (1st time) at (229, 127) on //*[@onclick="addElement()"]
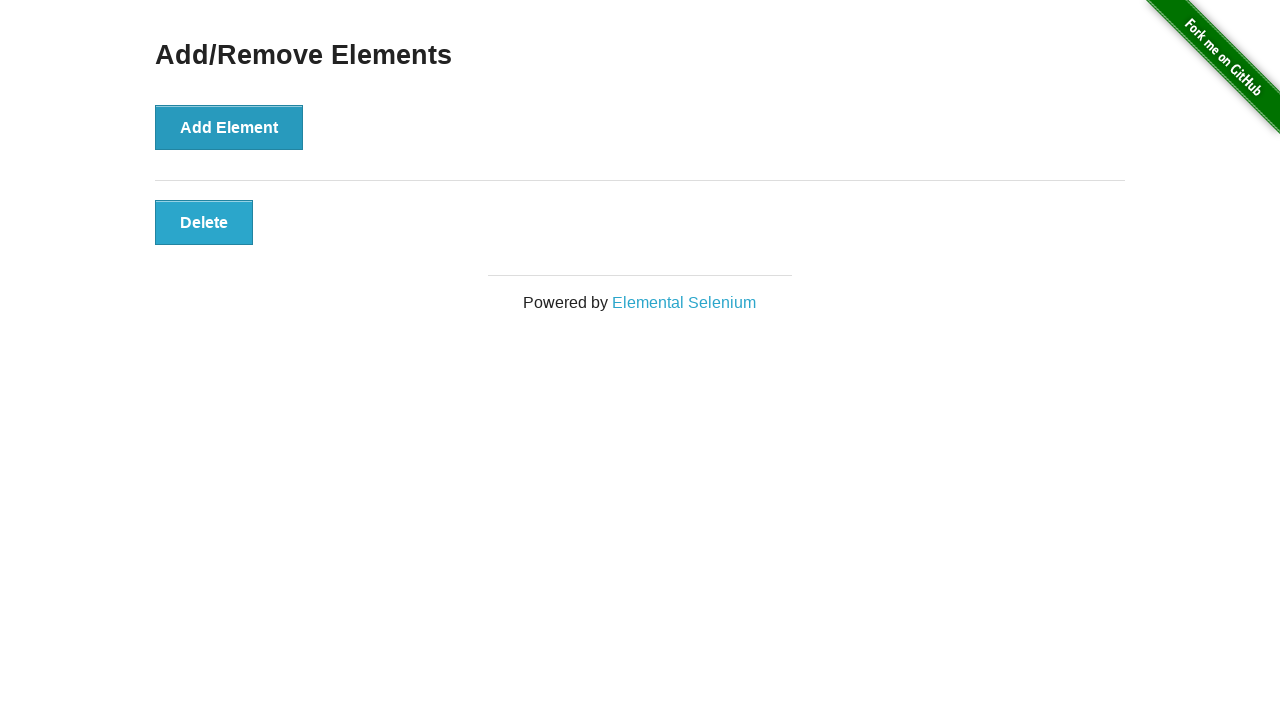

Clicked 'Add Element' button (2nd time) at (229, 127) on //*[@onclick="addElement()"]
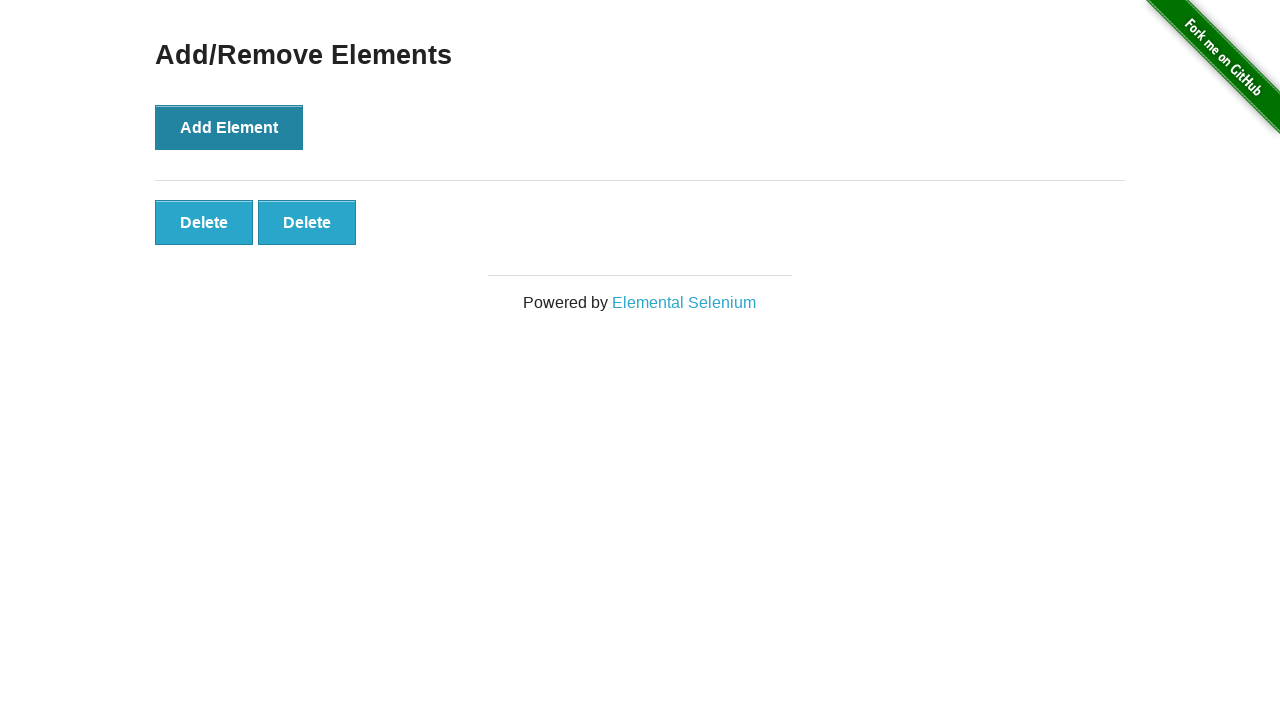

Clicked 'Add Element' button (3rd time) at (229, 127) on //*[@onclick="addElement()"]
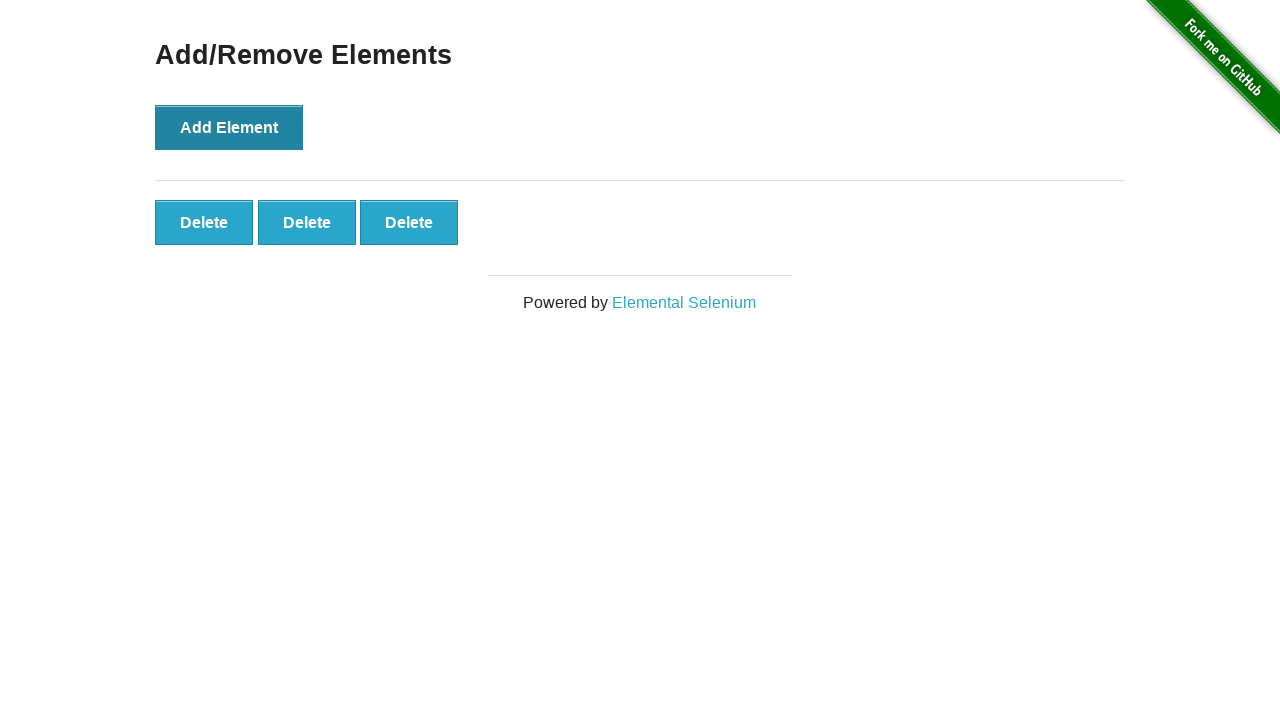

Clicked 'Add Element' button (4th time) at (229, 127) on //*[@onclick="addElement()"]
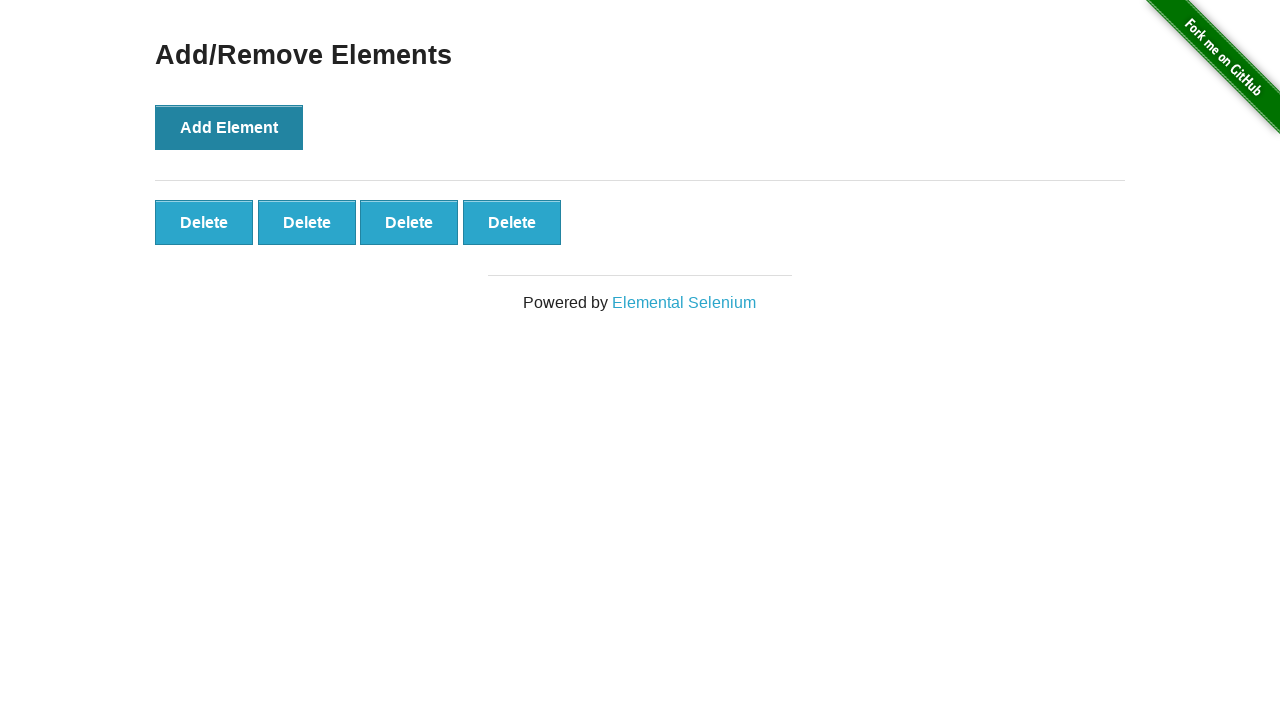

Clicked 'Delete' button (1st time) at (204, 222) on //*[@onclick="deleteElement()"]
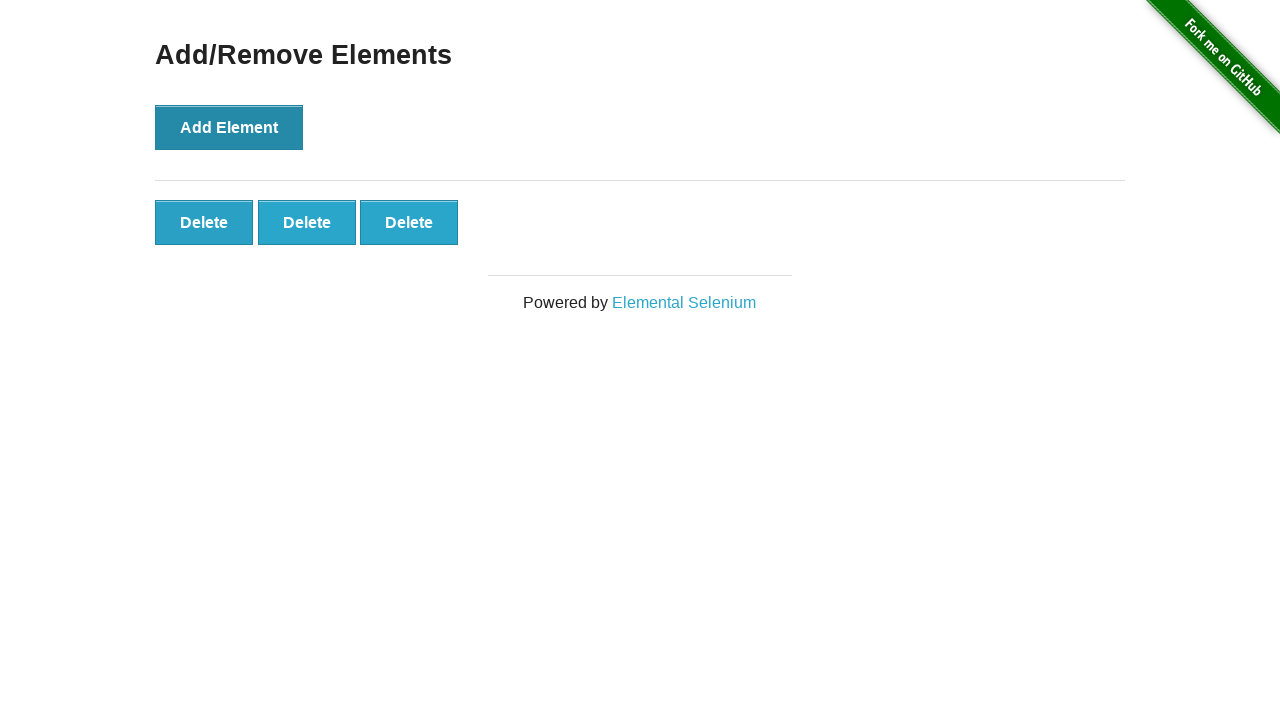

Clicked 'Delete' button (2nd time) at (204, 222) on //*[@onclick="deleteElement()"]
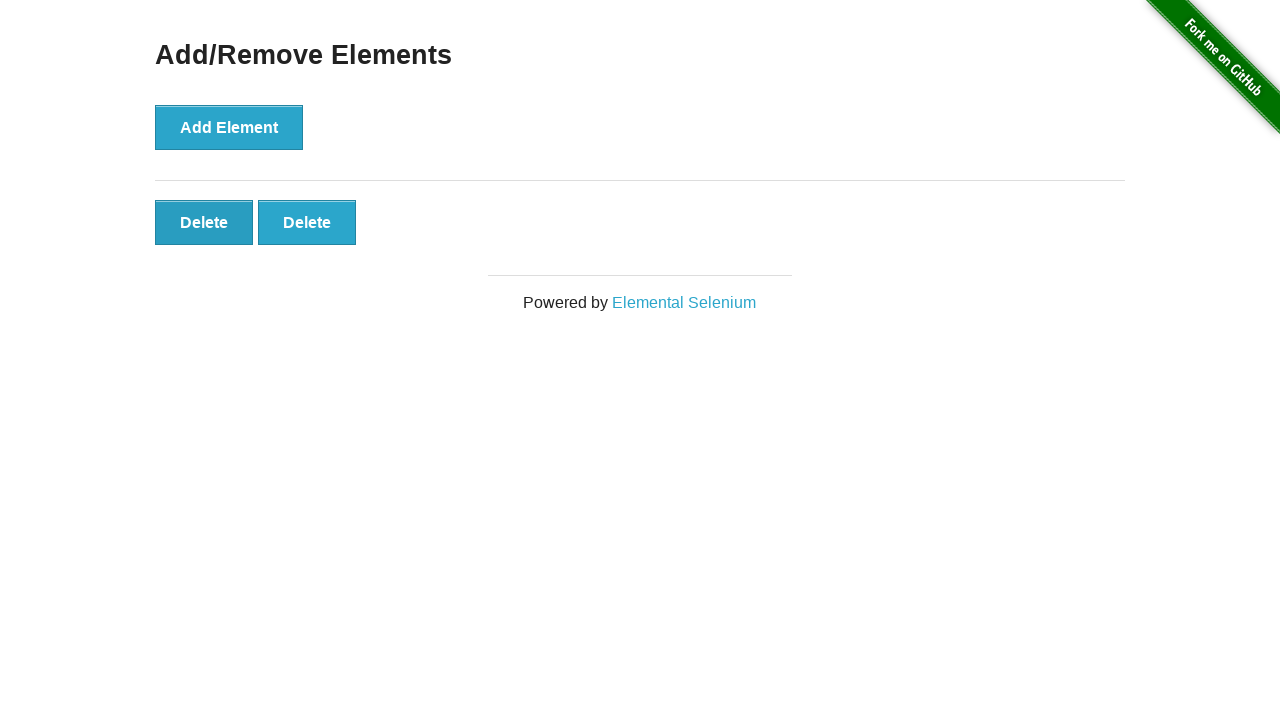

Retrieved all remaining elements with class 'added-manually'
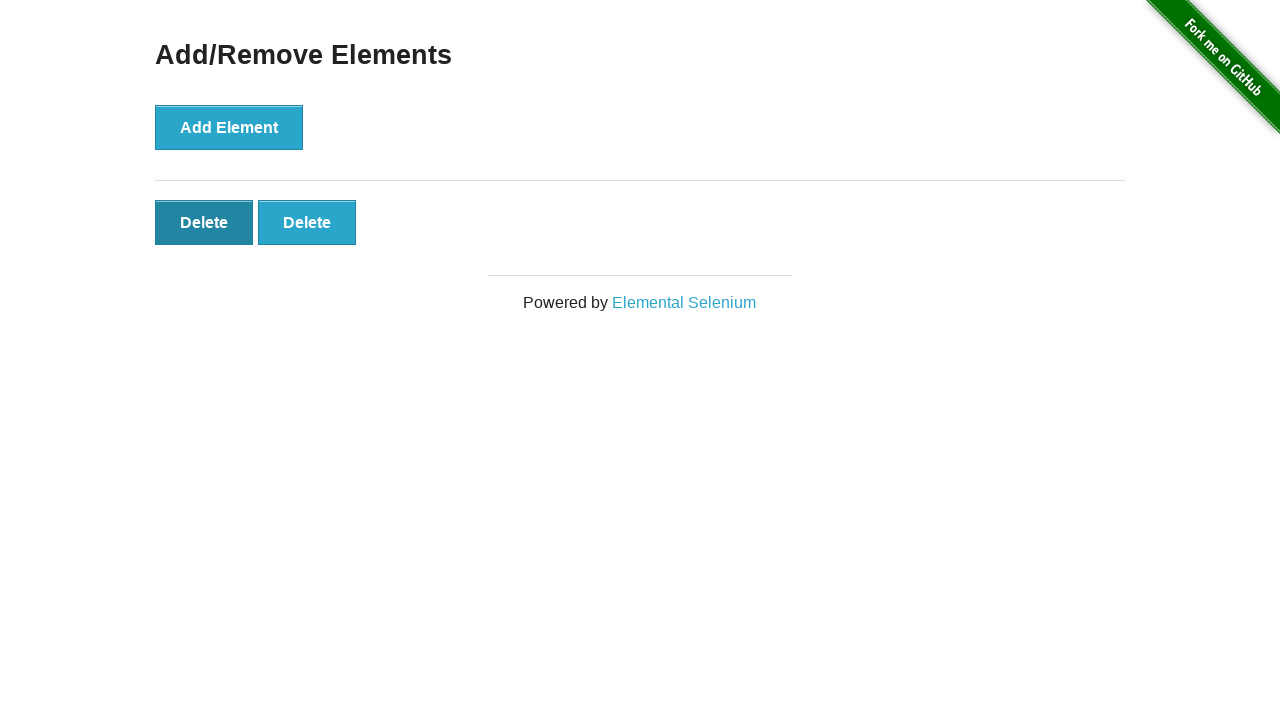

Verified that exactly 2 elements remain on the page
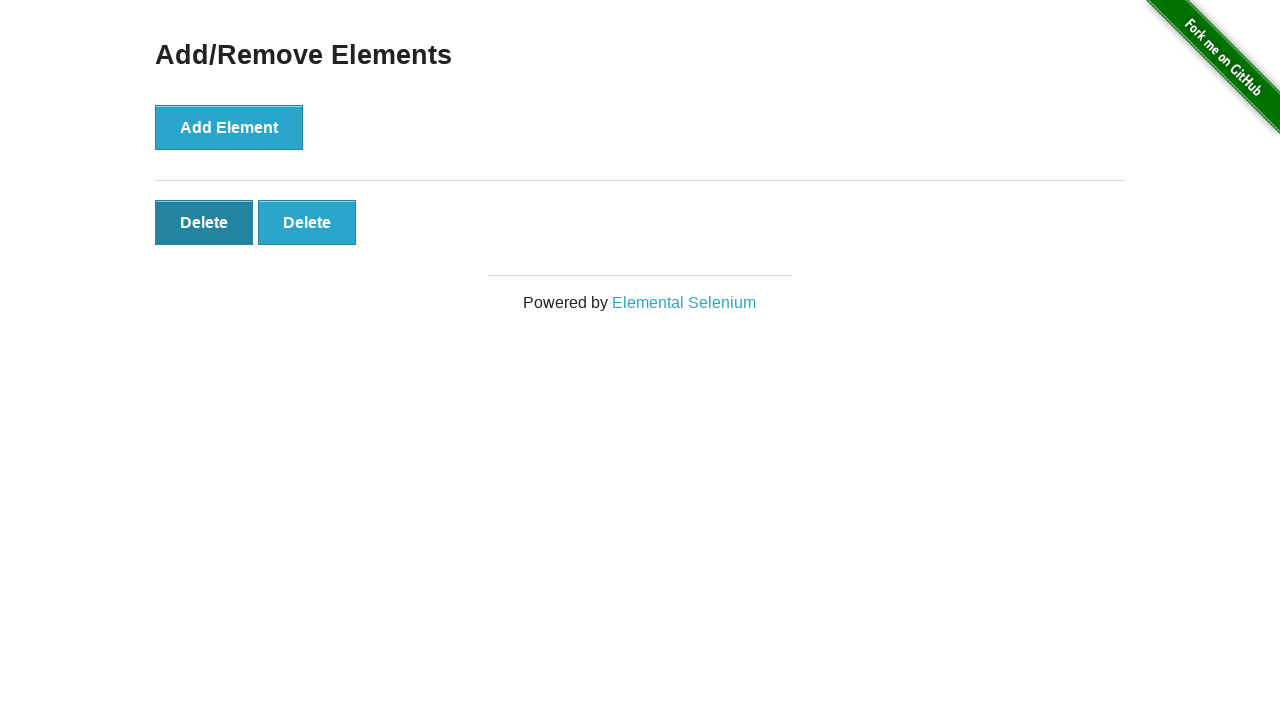

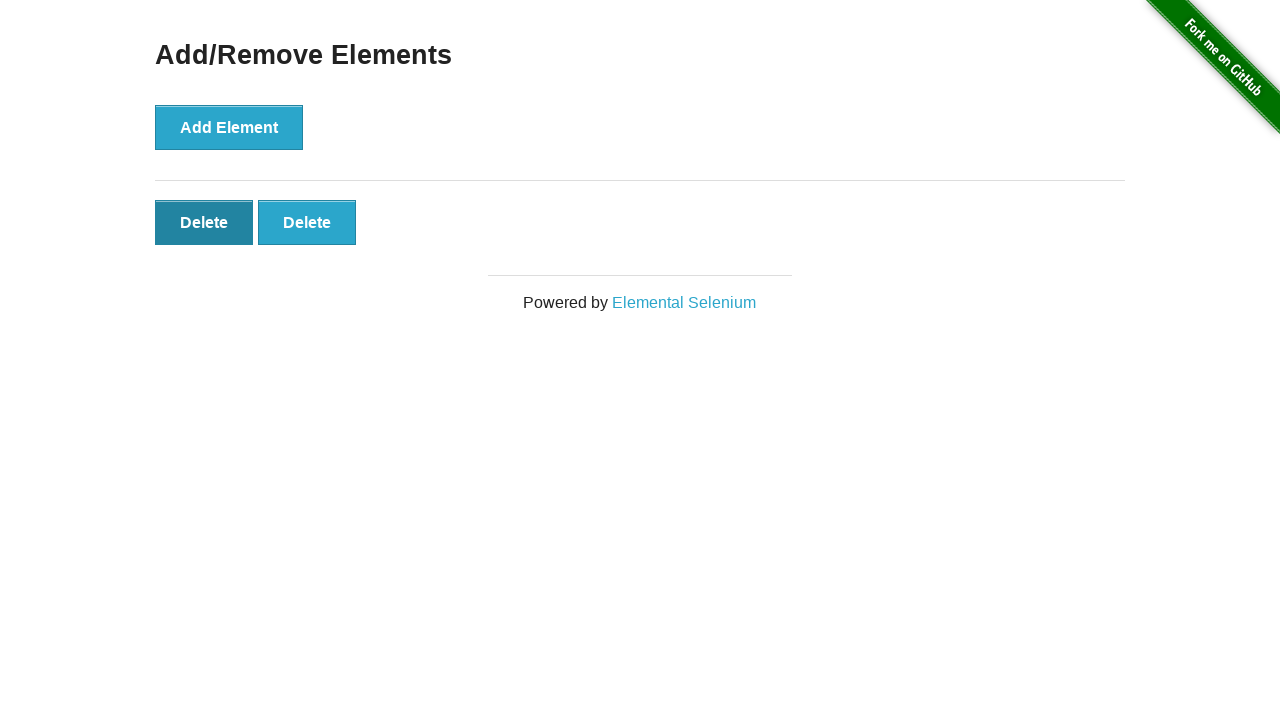